Tests that a todo item is removed when edited to an empty string

Starting URL: https://demo.playwright.dev/todomvc

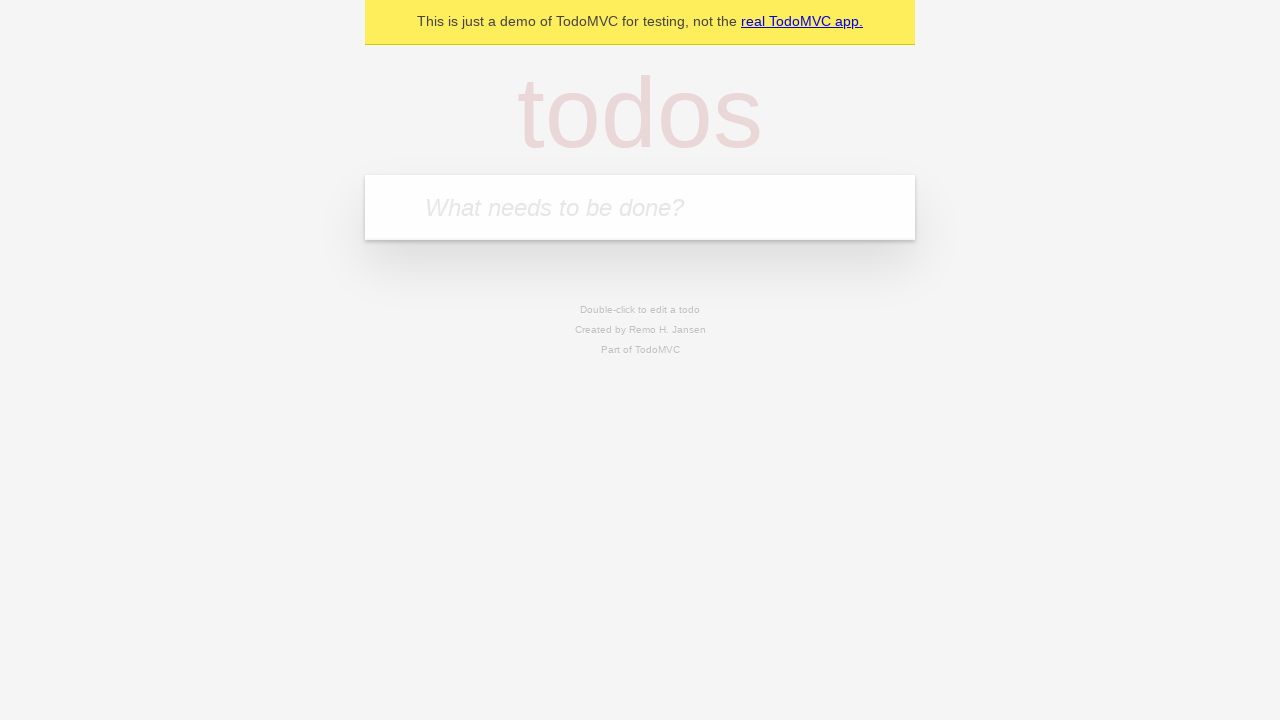

Filled todo input with 'buy some cheese' on internal:attr=[placeholder="What needs to be done?"i]
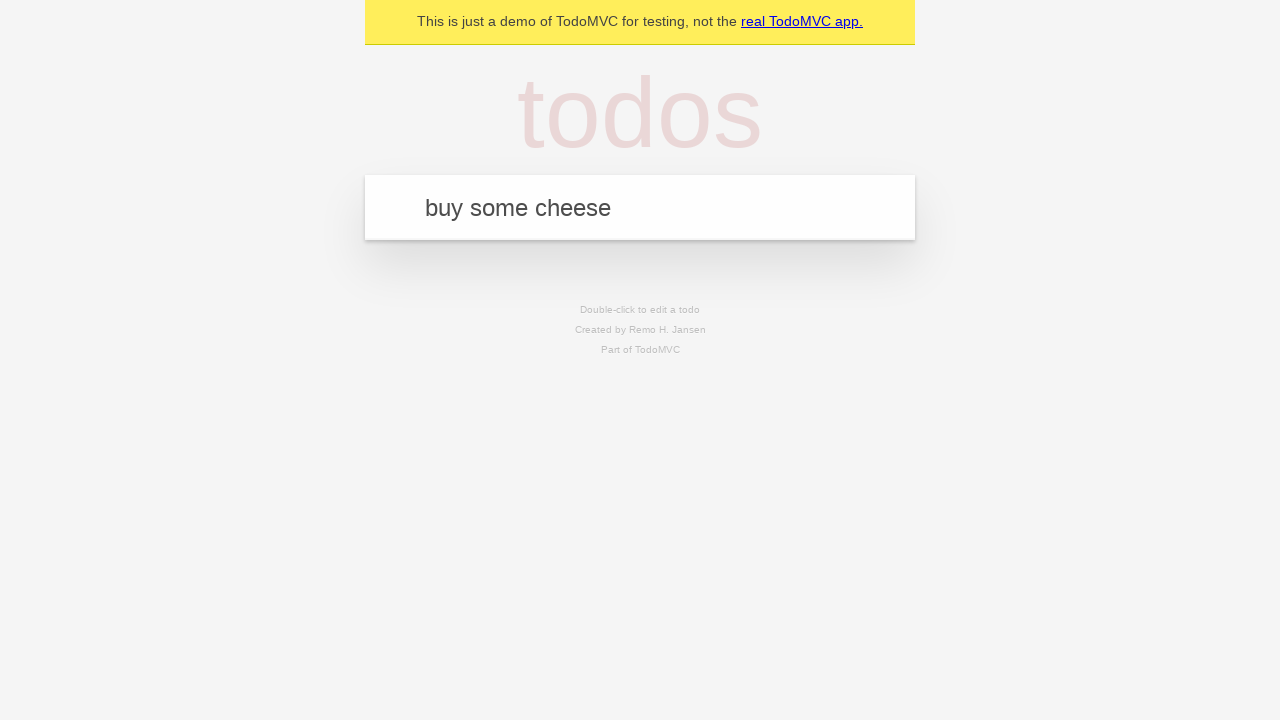

Pressed Enter to add first todo item on internal:attr=[placeholder="What needs to be done?"i]
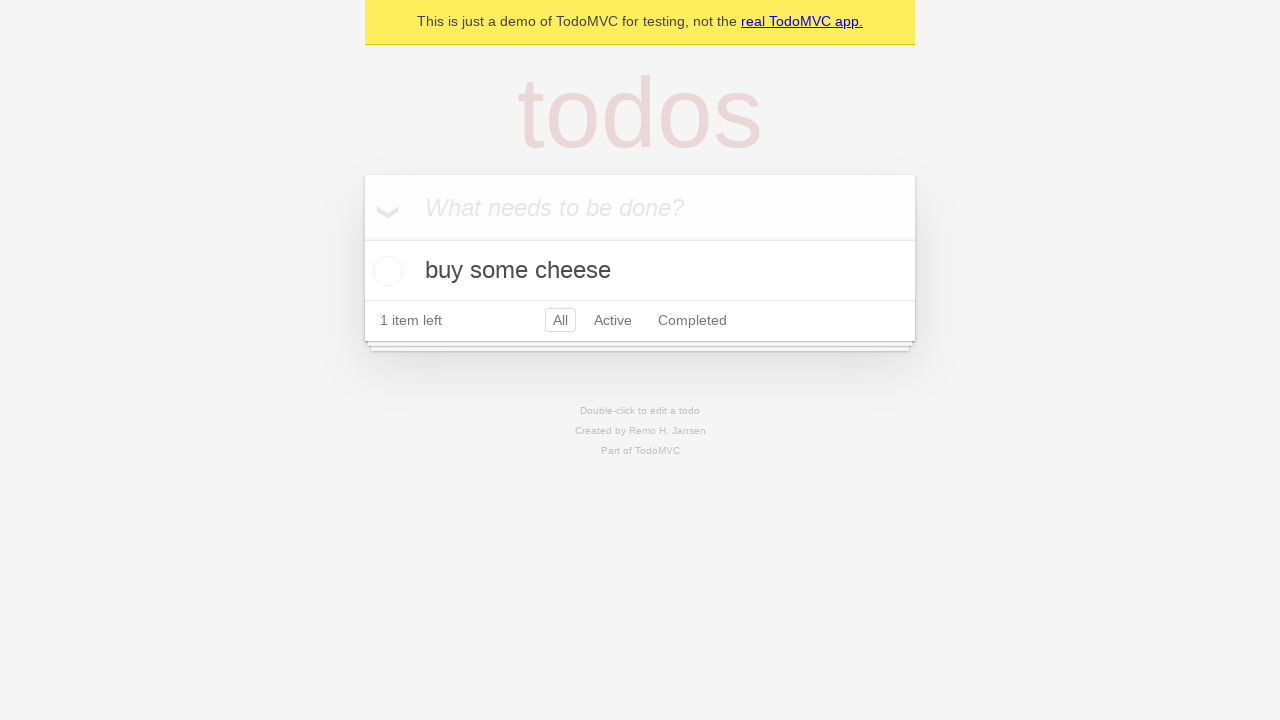

Filled todo input with 'feed the cat' on internal:attr=[placeholder="What needs to be done?"i]
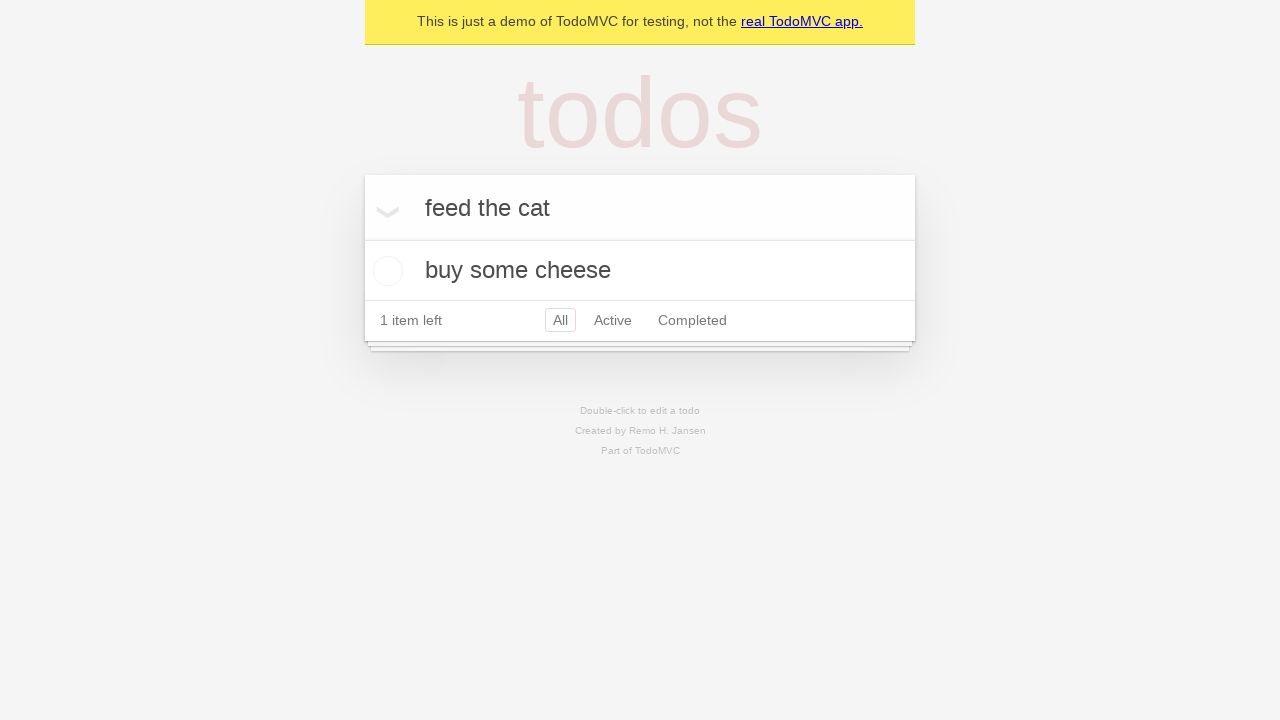

Pressed Enter to add second todo item on internal:attr=[placeholder="What needs to be done?"i]
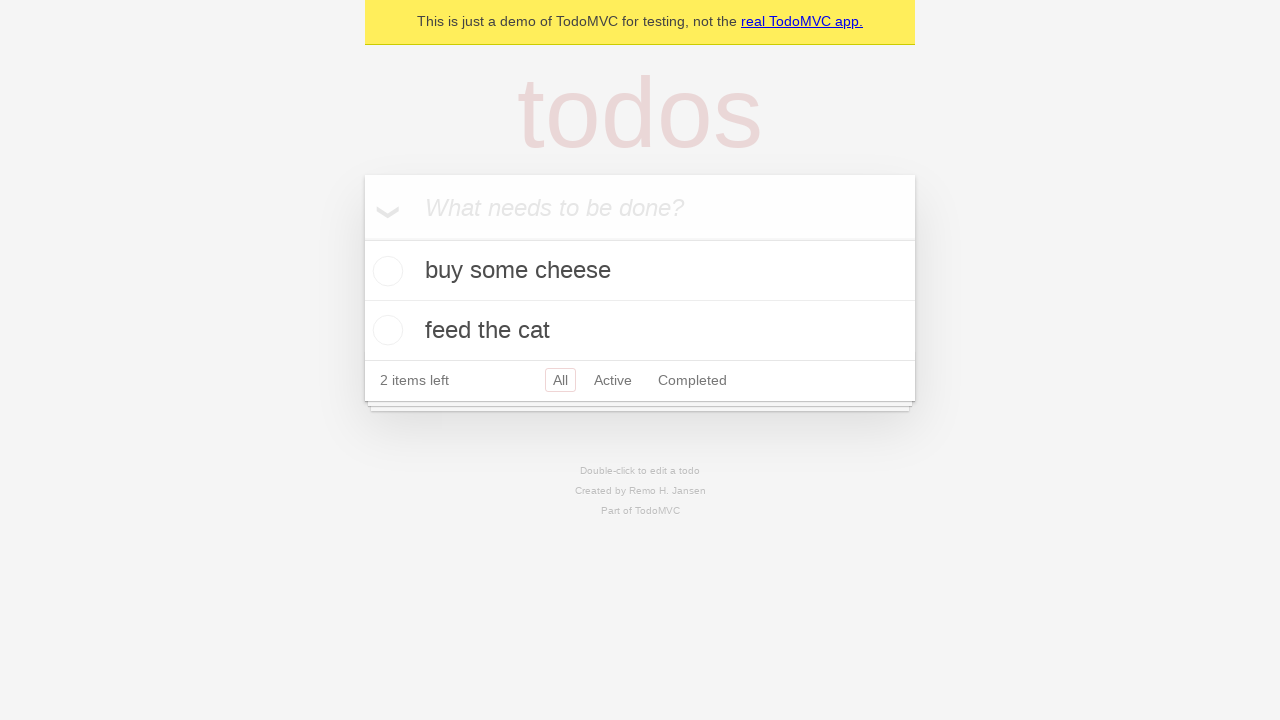

Filled todo input with 'book a doctors appointment' on internal:attr=[placeholder="What needs to be done?"i]
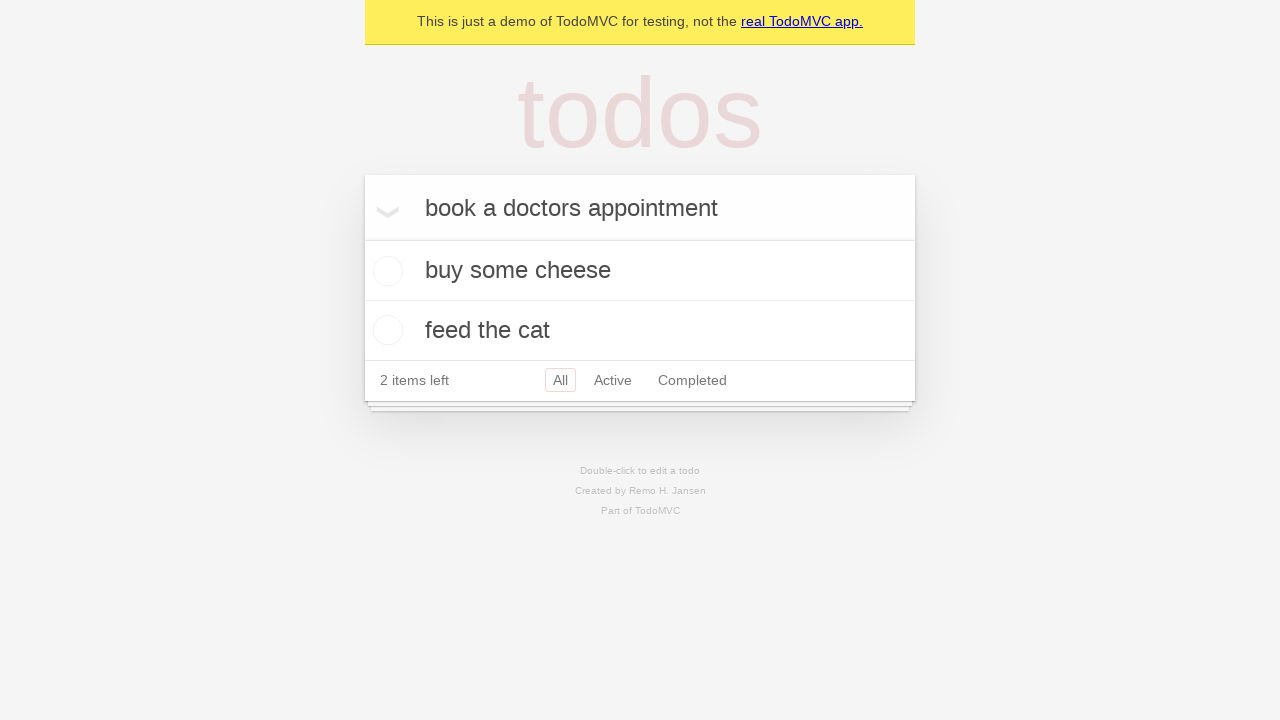

Pressed Enter to add third todo item on internal:attr=[placeholder="What needs to be done?"i]
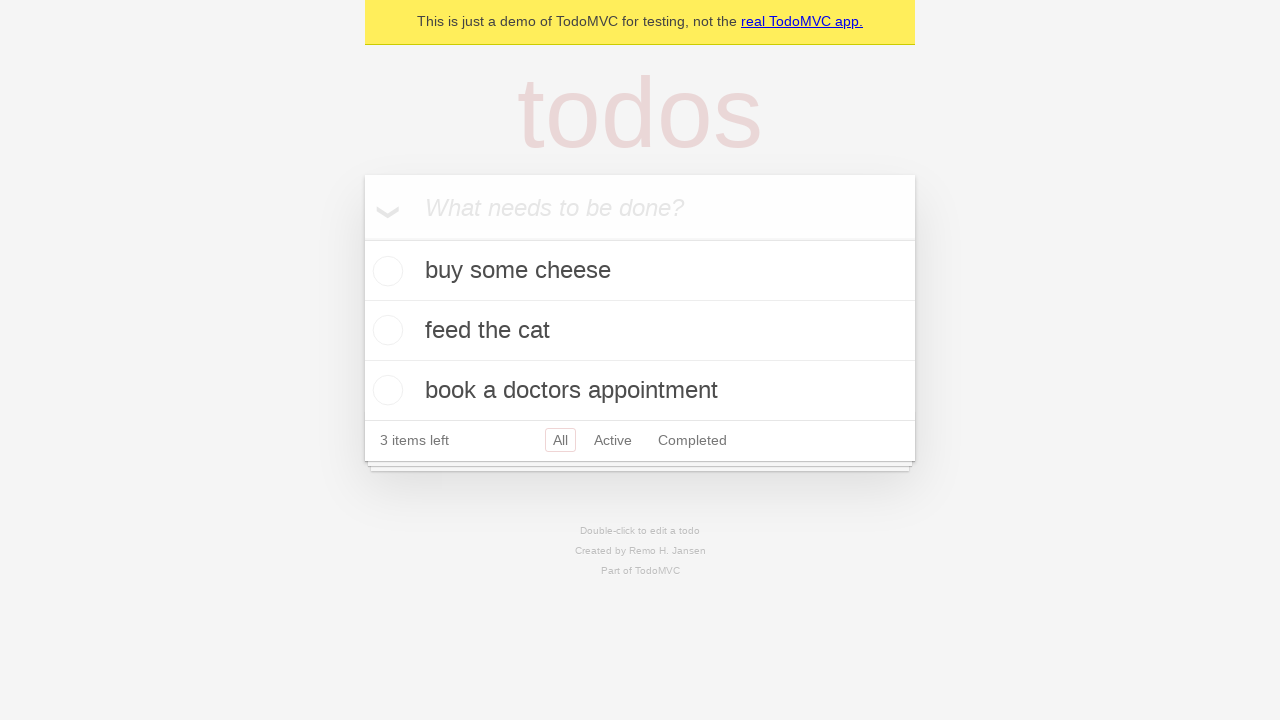

Double-clicked second todo item to enter edit mode at (640, 331) on internal:testid=[data-testid="todo-item"s] >> nth=1
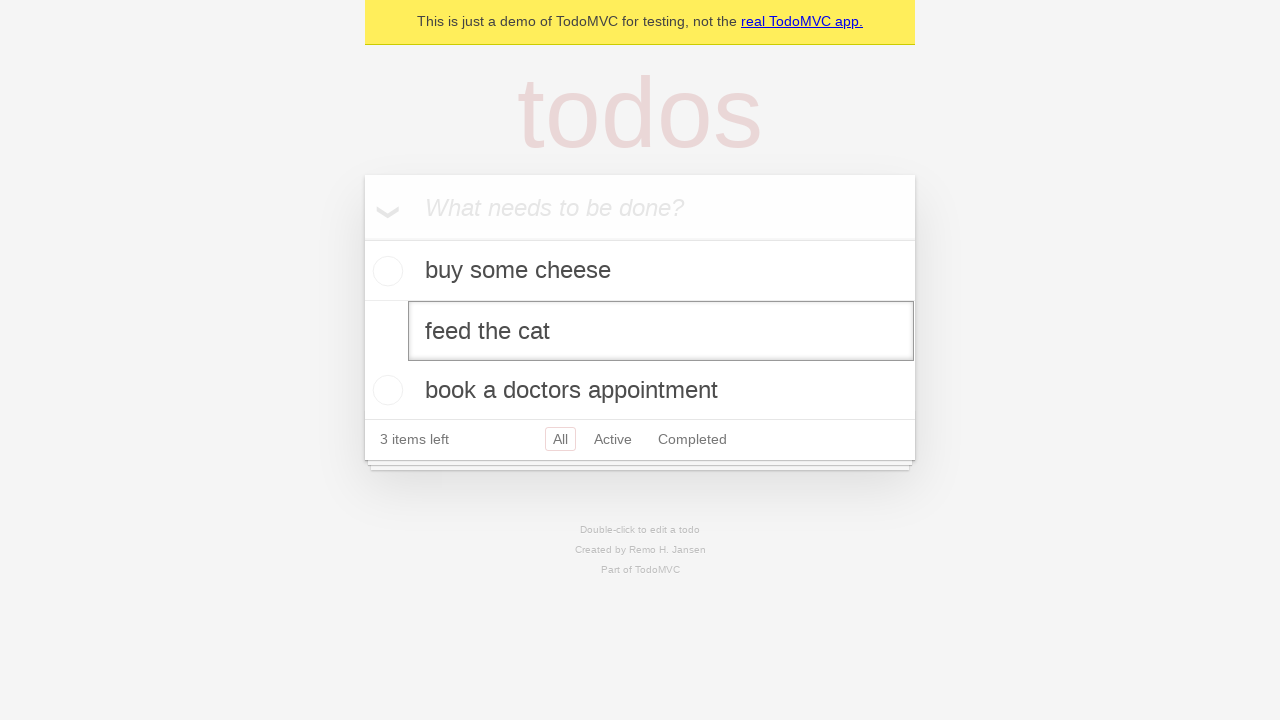

Cleared the text from the edit field on internal:testid=[data-testid="todo-item"s] >> nth=1 >> internal:role=textbox[nam
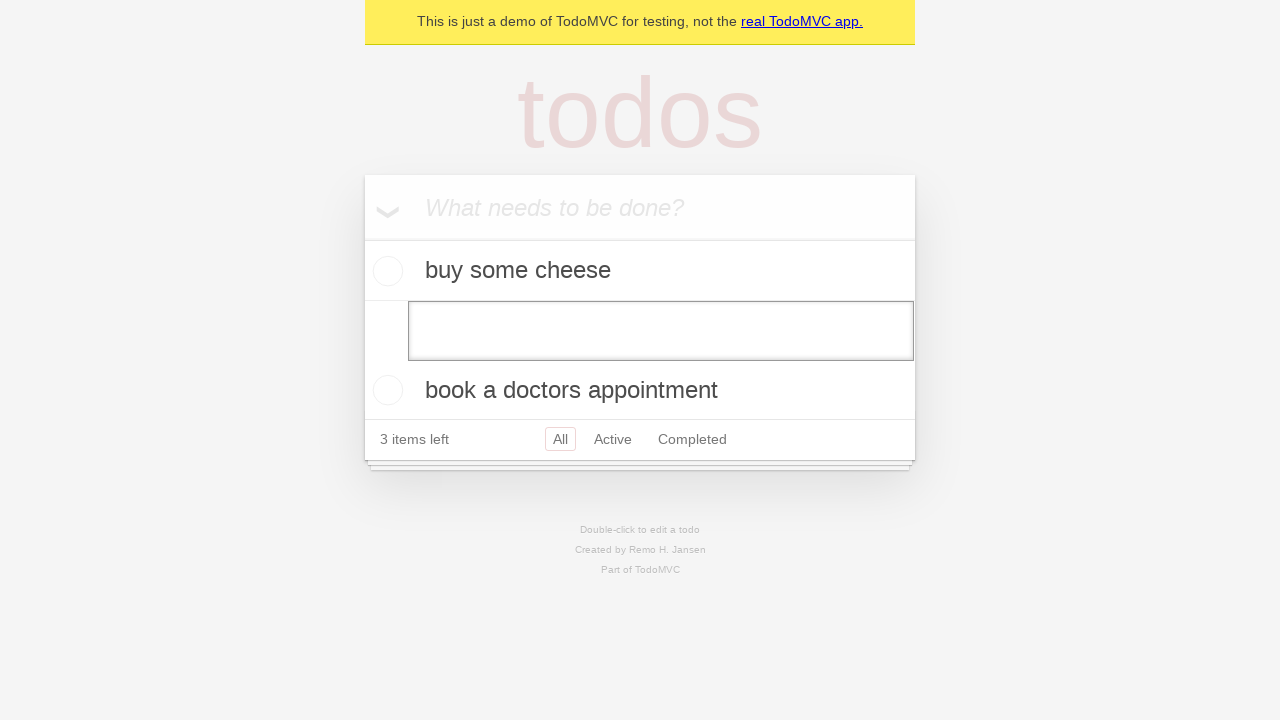

Pressed Enter to save the empty todo item, removing it on internal:testid=[data-testid="todo-item"s] >> nth=1 >> internal:role=textbox[nam
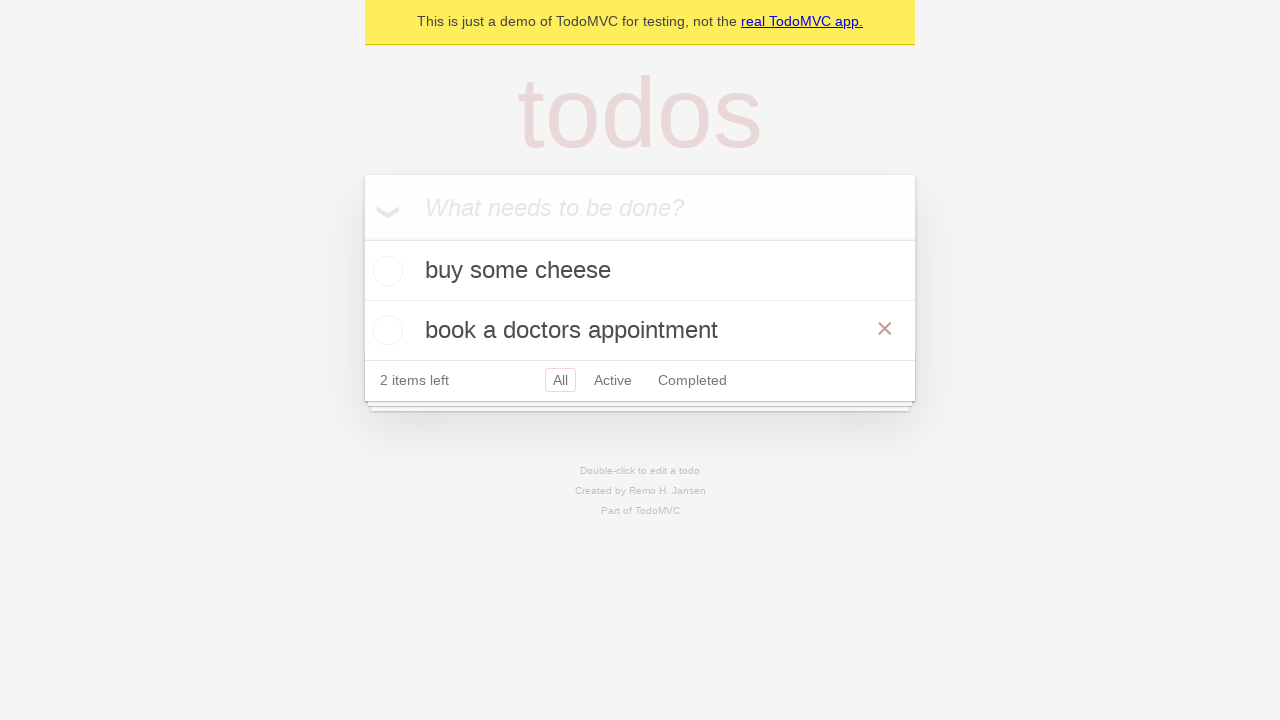

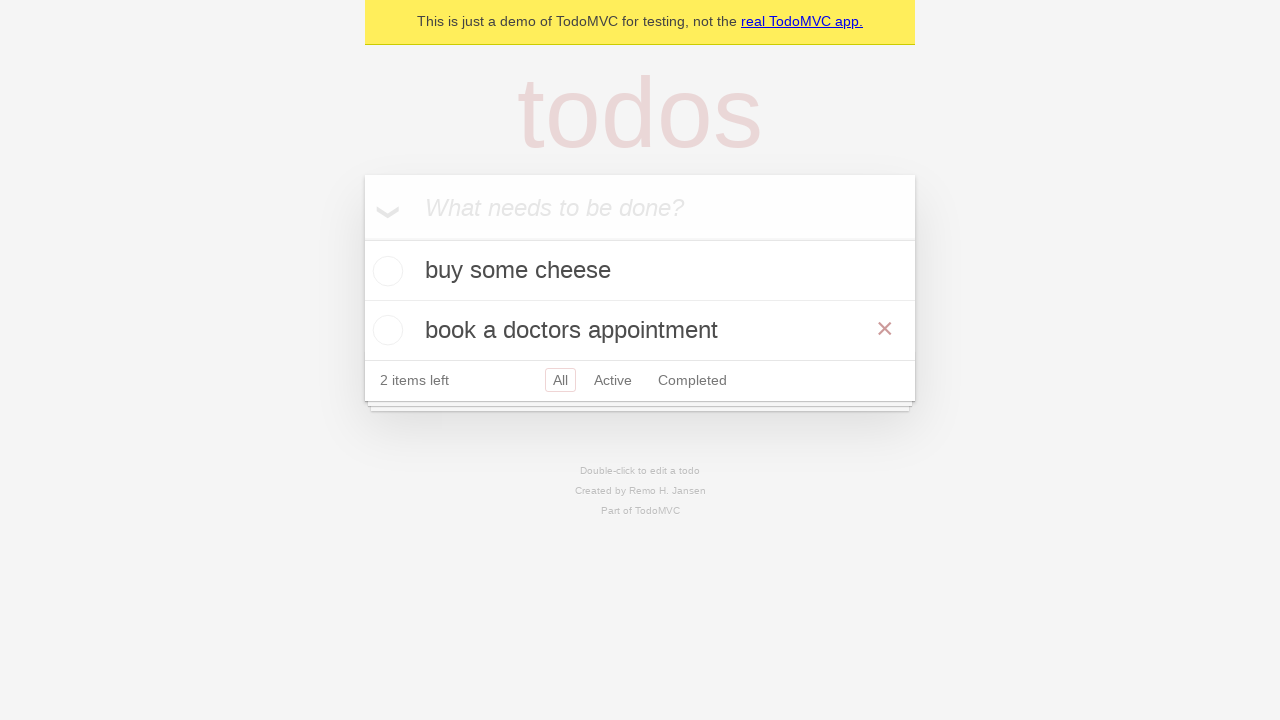